Tests window handle switching by clicking a link that opens a new tab, verifying content on the new tab, then switching back to the original tab and verifying its content

Starting URL: https://the-internet.herokuapp.com/iframe

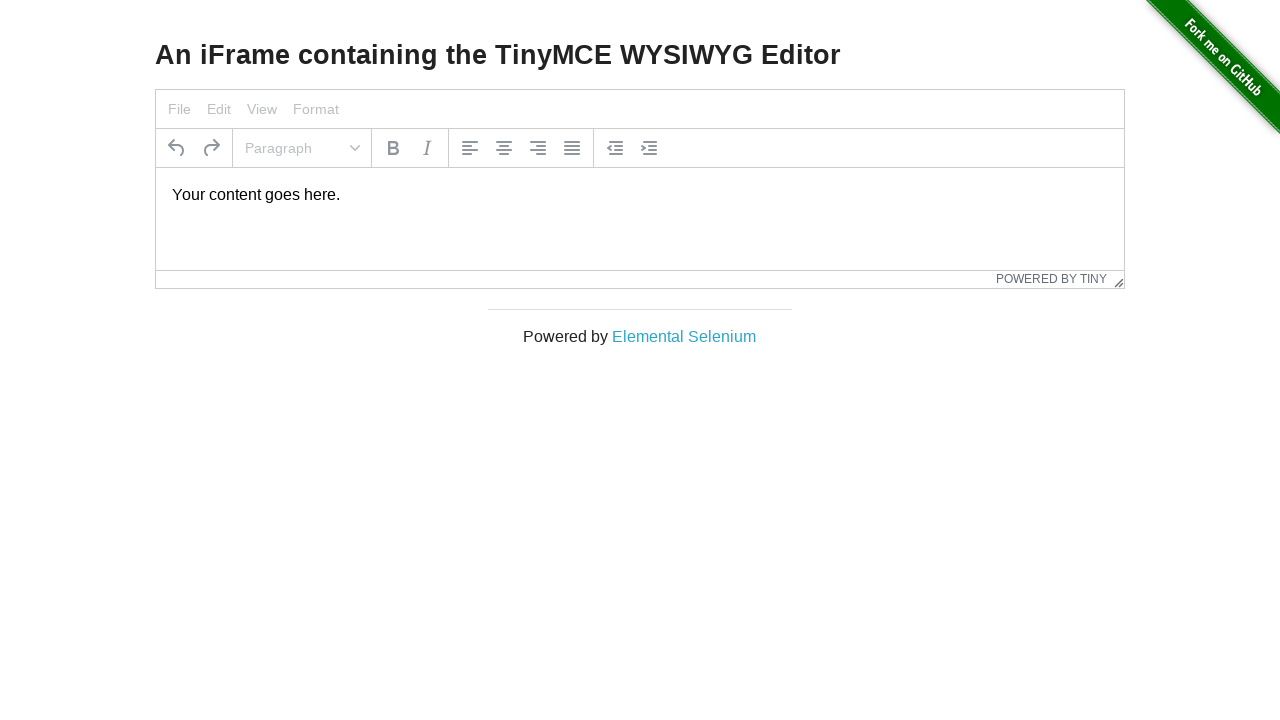

Clicked on Elemental Selenium link to open new tab at (684, 336) on text=Elemental Selenium
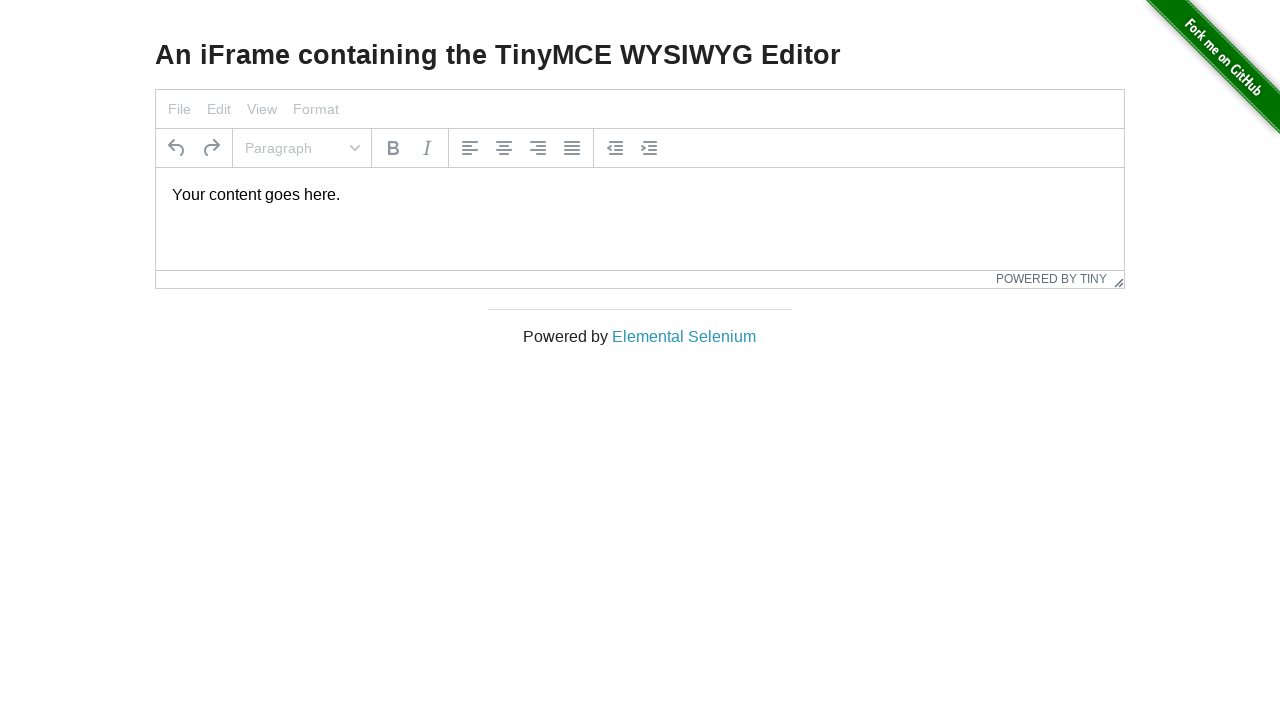

New tab opened and page loaded
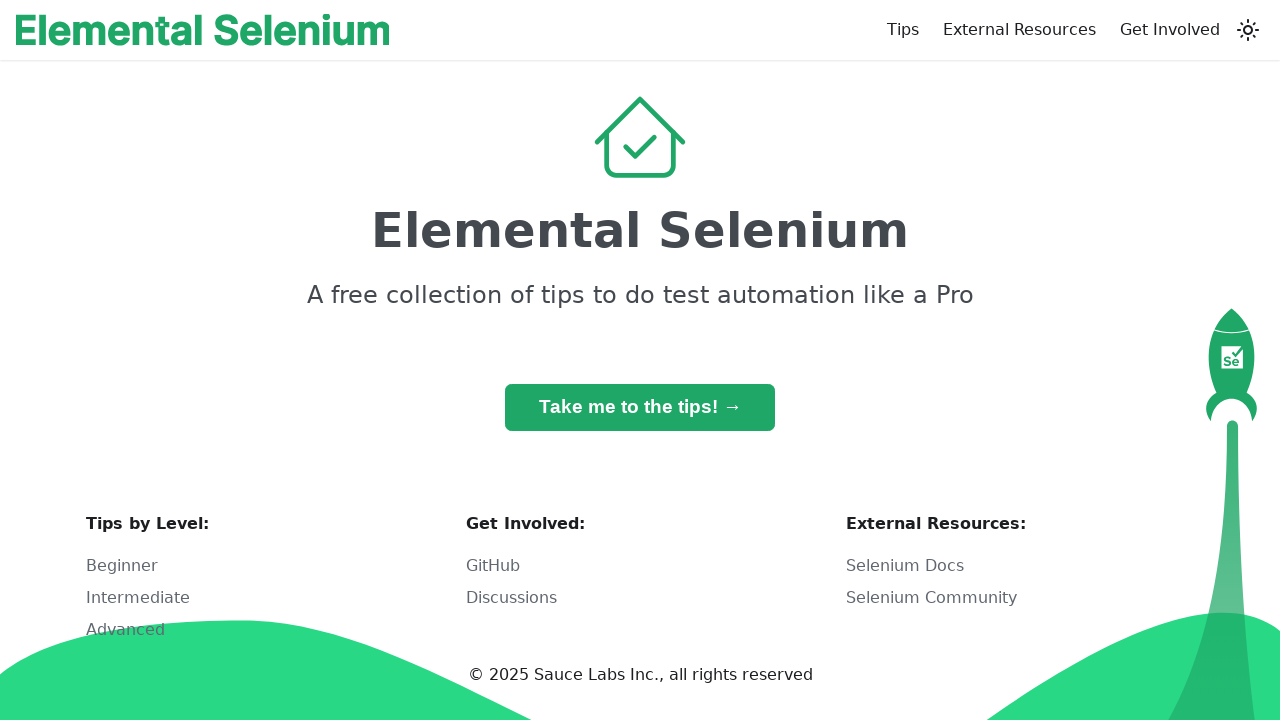

Retrieved h1 heading text from new tab
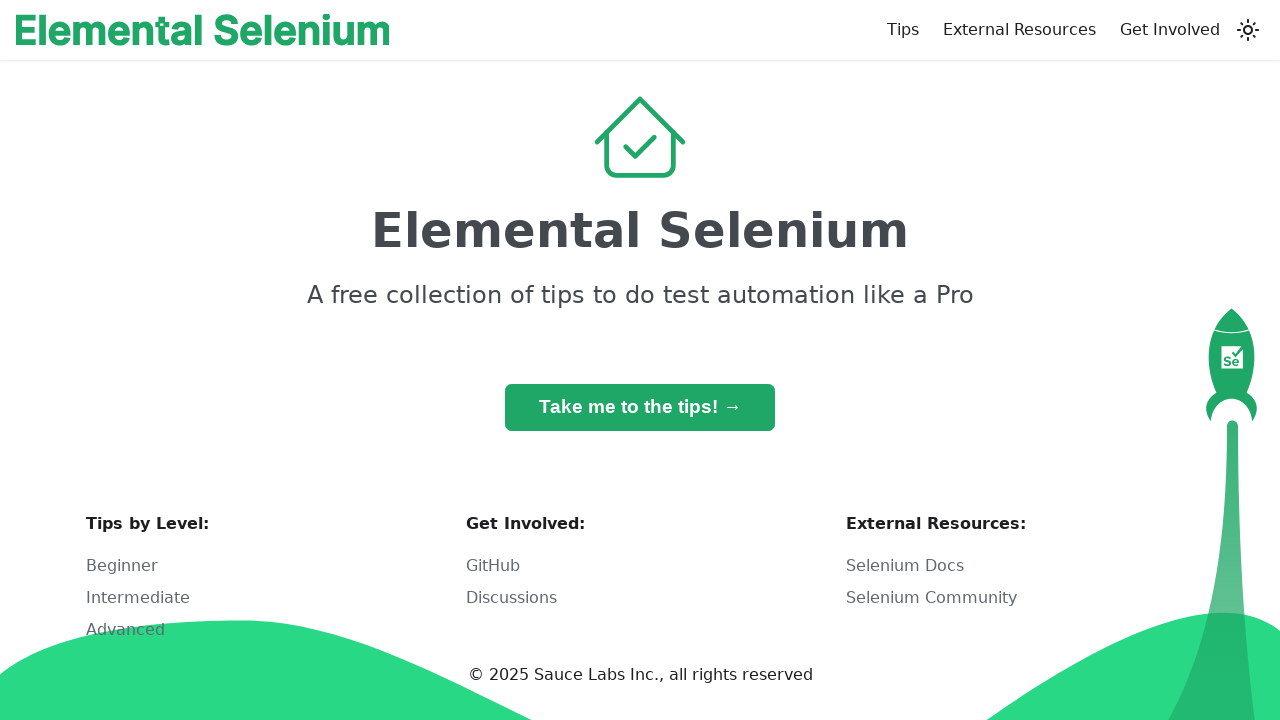

Verified new tab heading is 'Elemental Selenium'
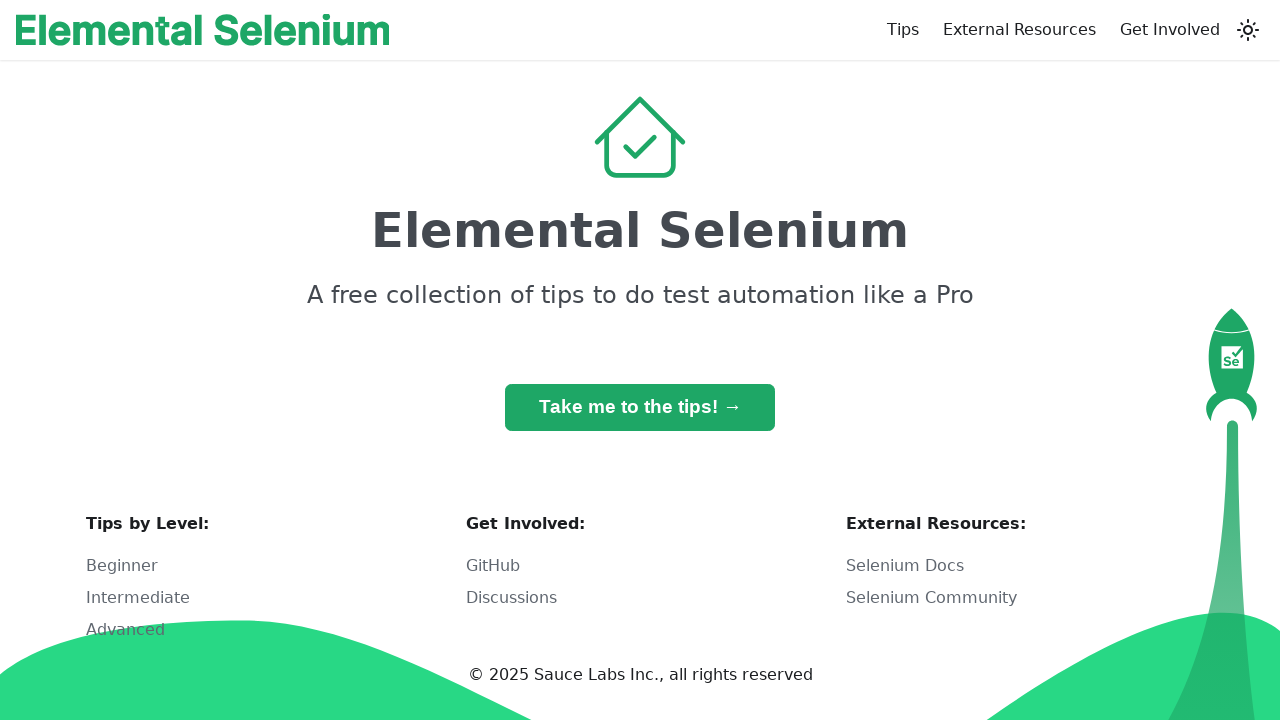

Switched back to original tab
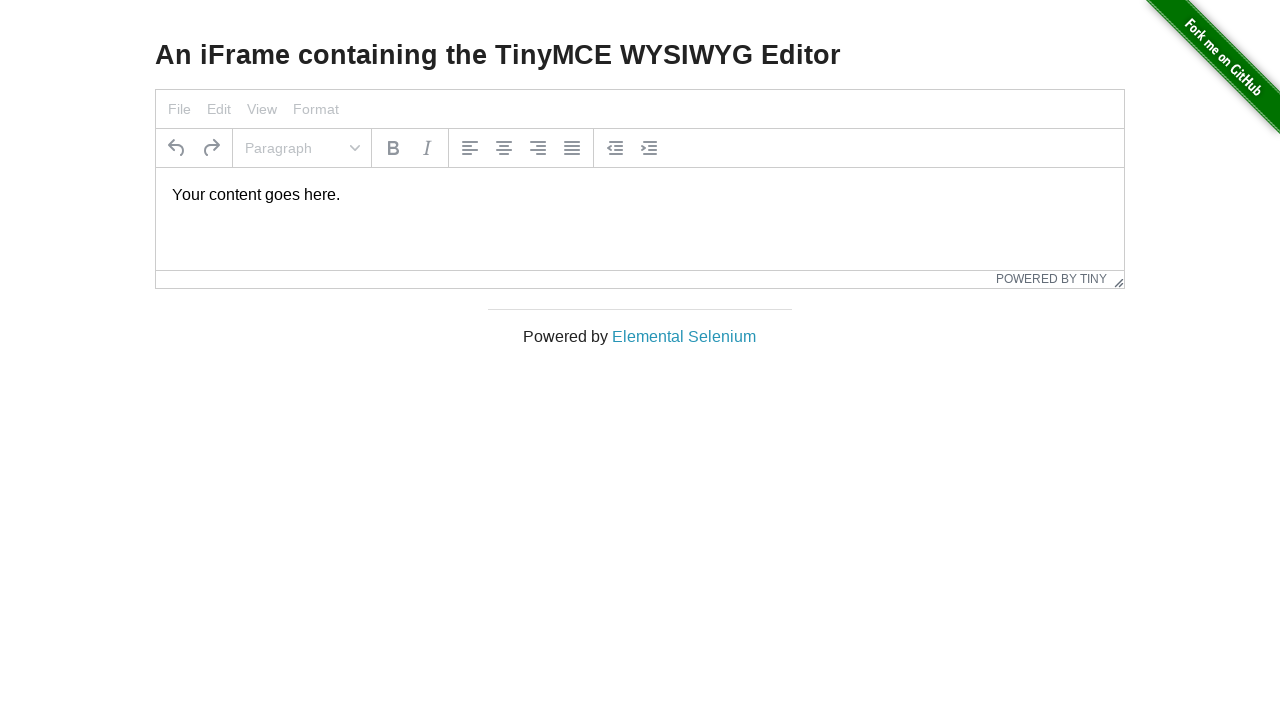

Retrieved h3 heading text from original tab
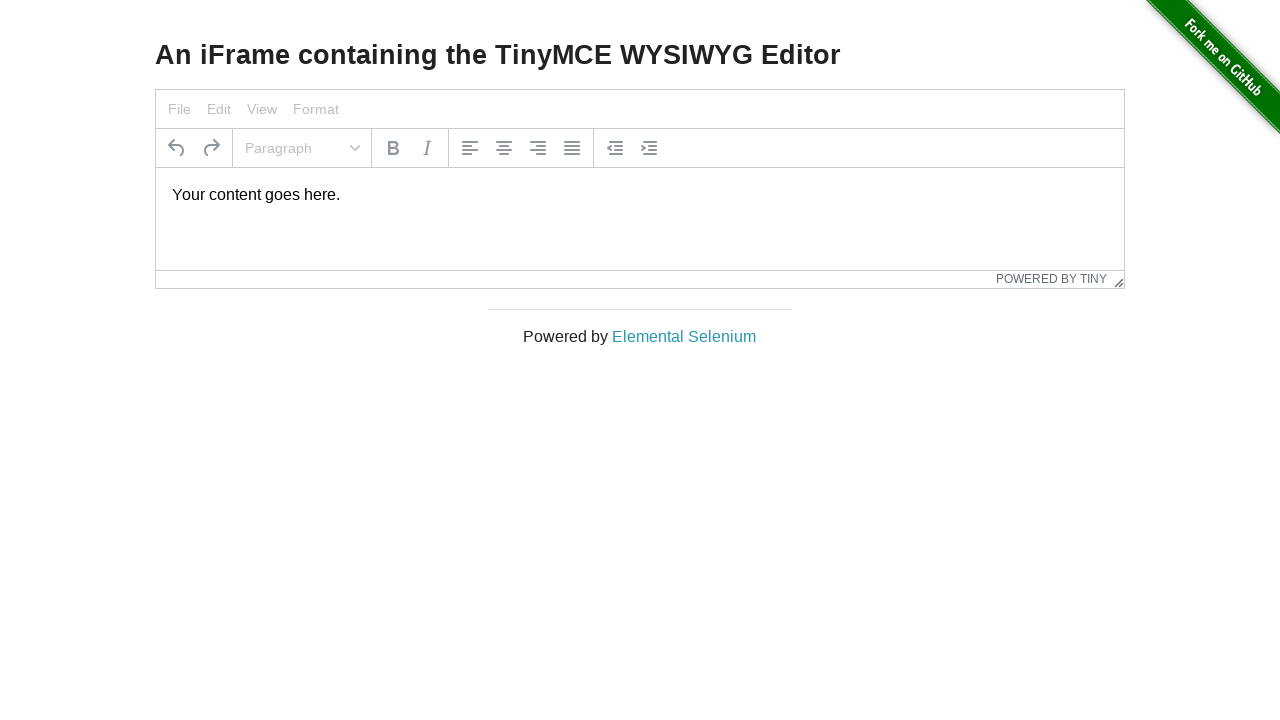

Verified original tab heading is 'An iFrame containing the TinyMCE WYSIWYG Editor'
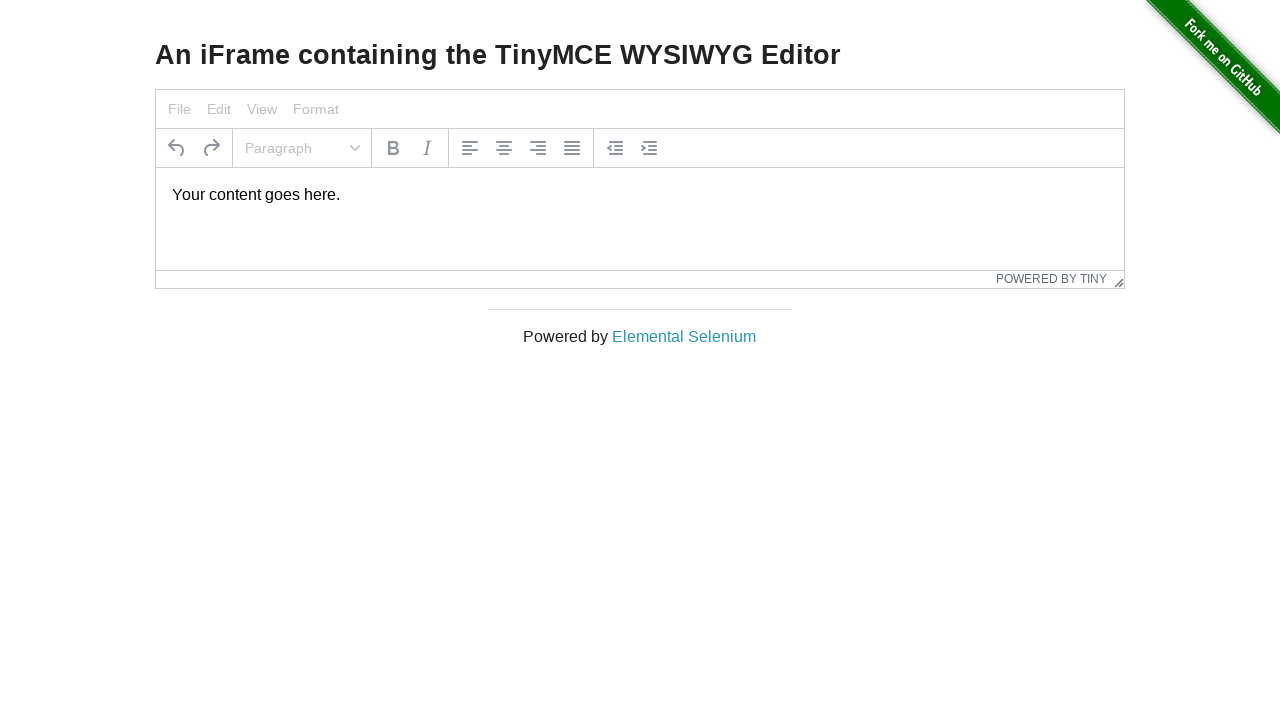

Closed the new tab
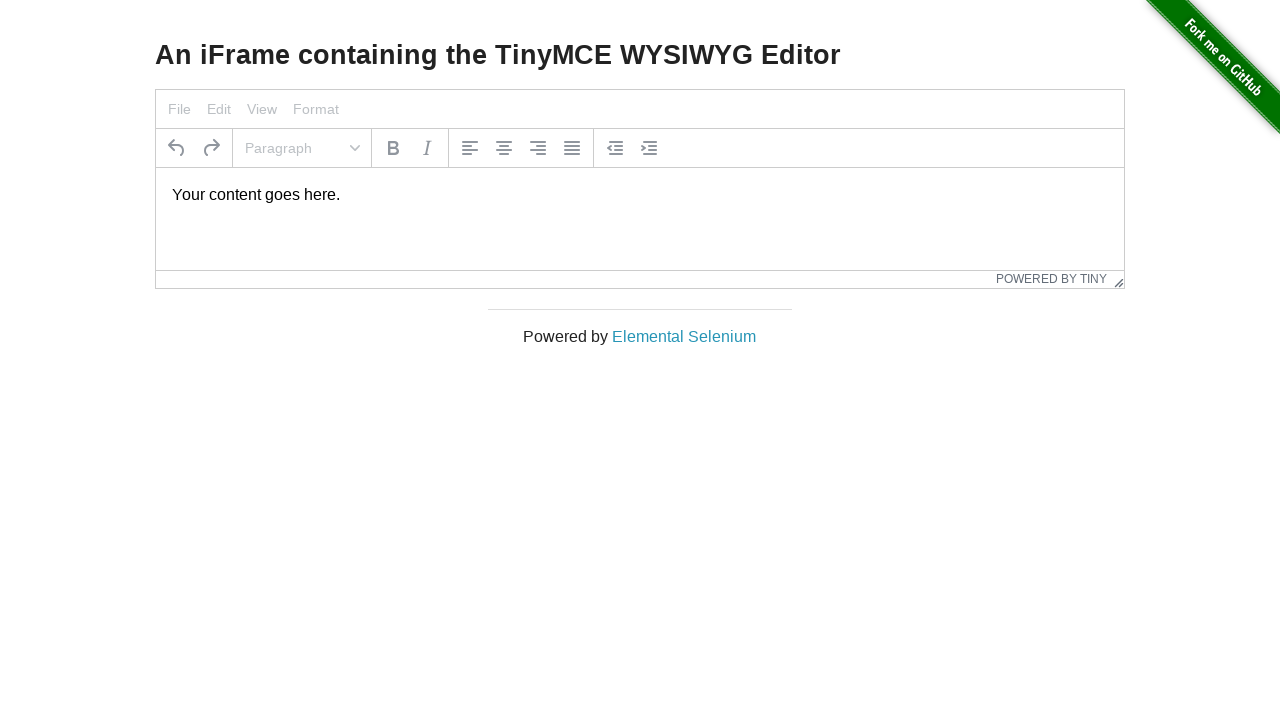

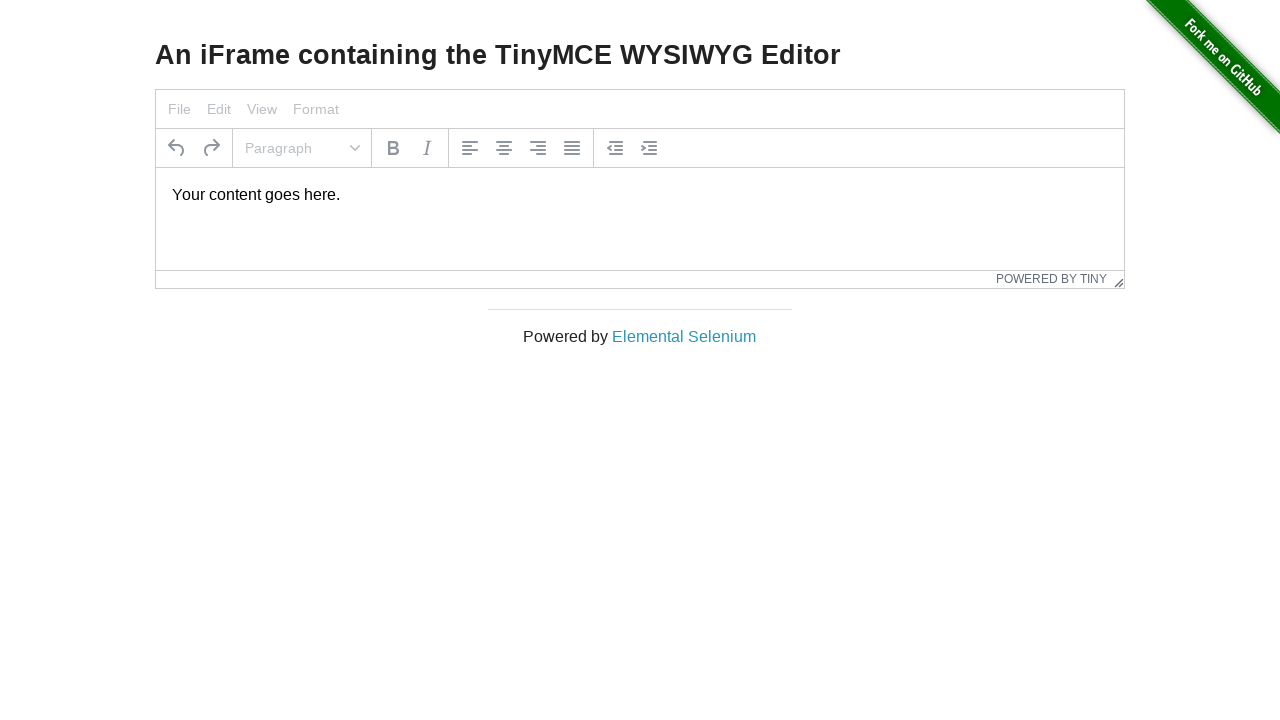